Tests checkbox functionality by verifying checked state and toggling checkboxes

Starting URL: https://bonigarcia.dev/selenium-webdriver-java/web-form.html

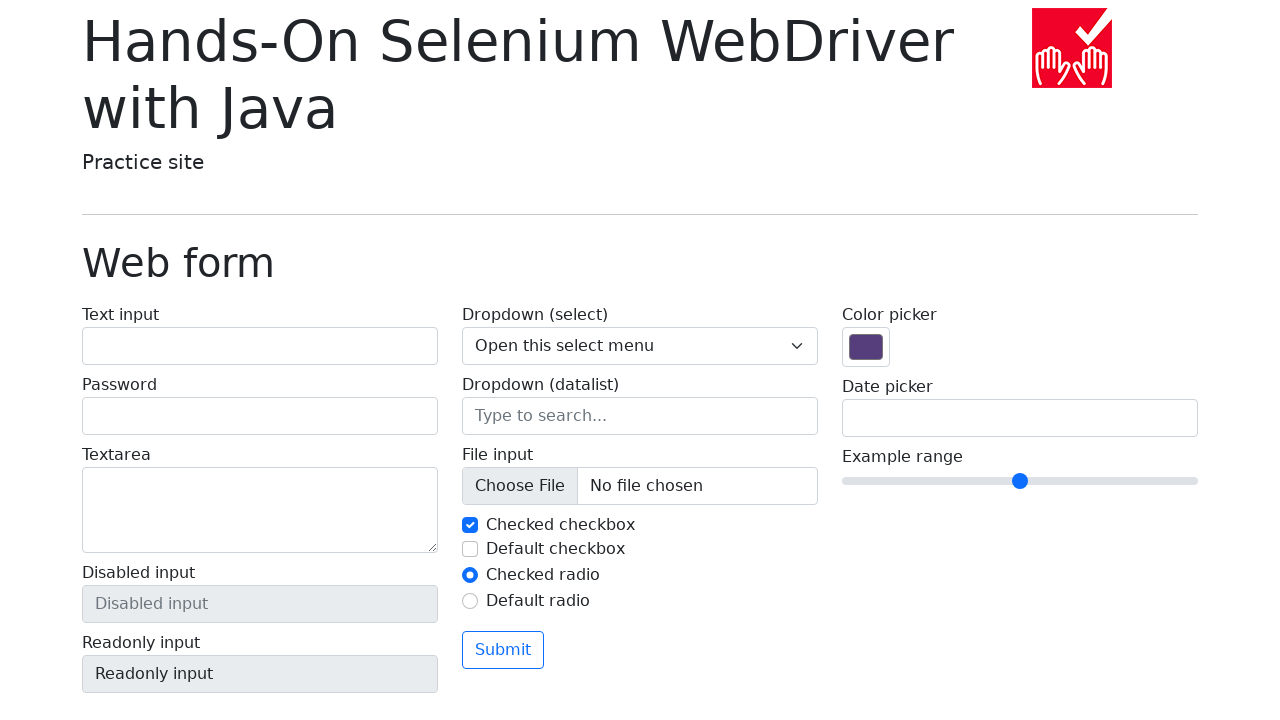

Located the pre-checked checkbox with id 'my-check-1'
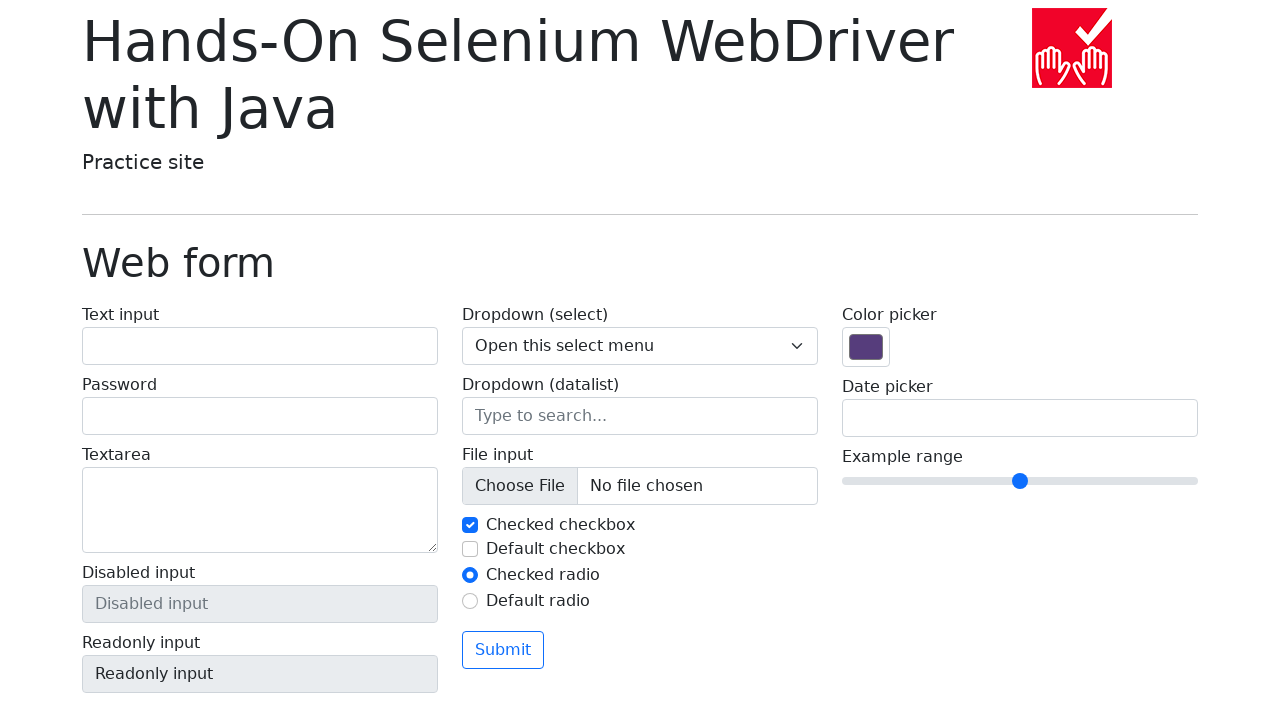

Verified that checkbox 'my-check-1' is checked
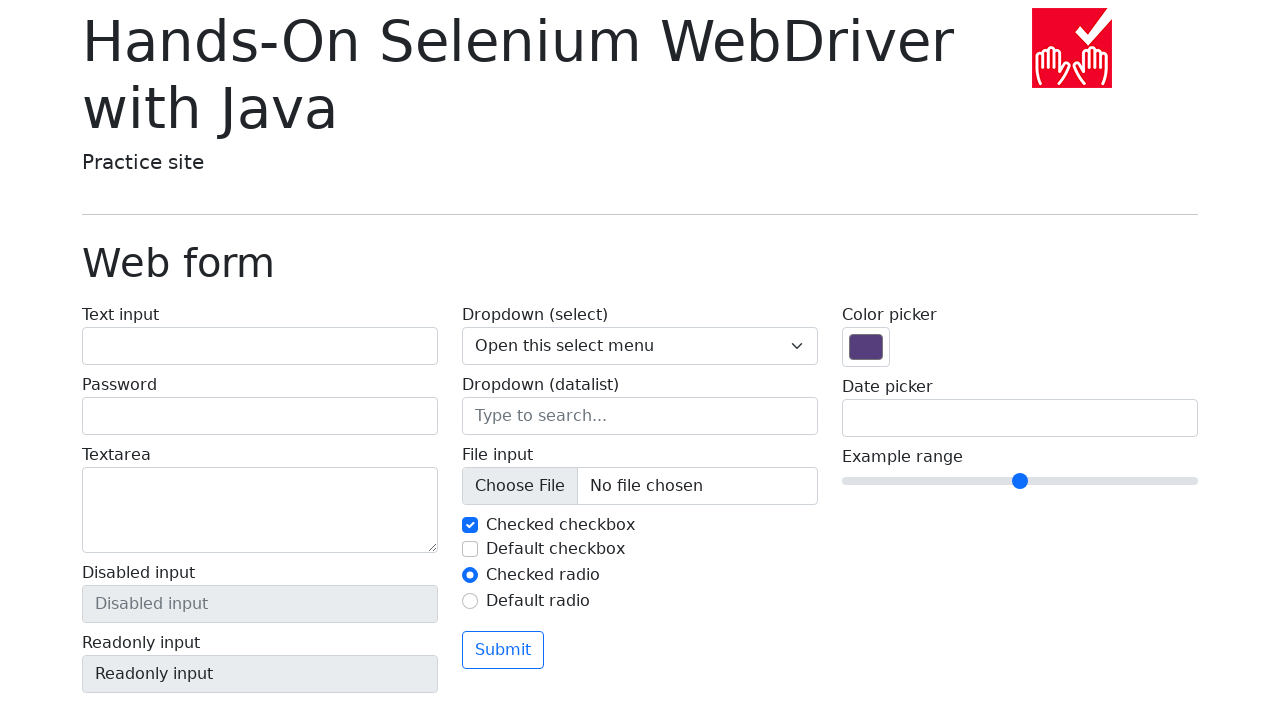

Clicked checkbox 'my-check-1' to uncheck it at (470, 525) on #my-check-1
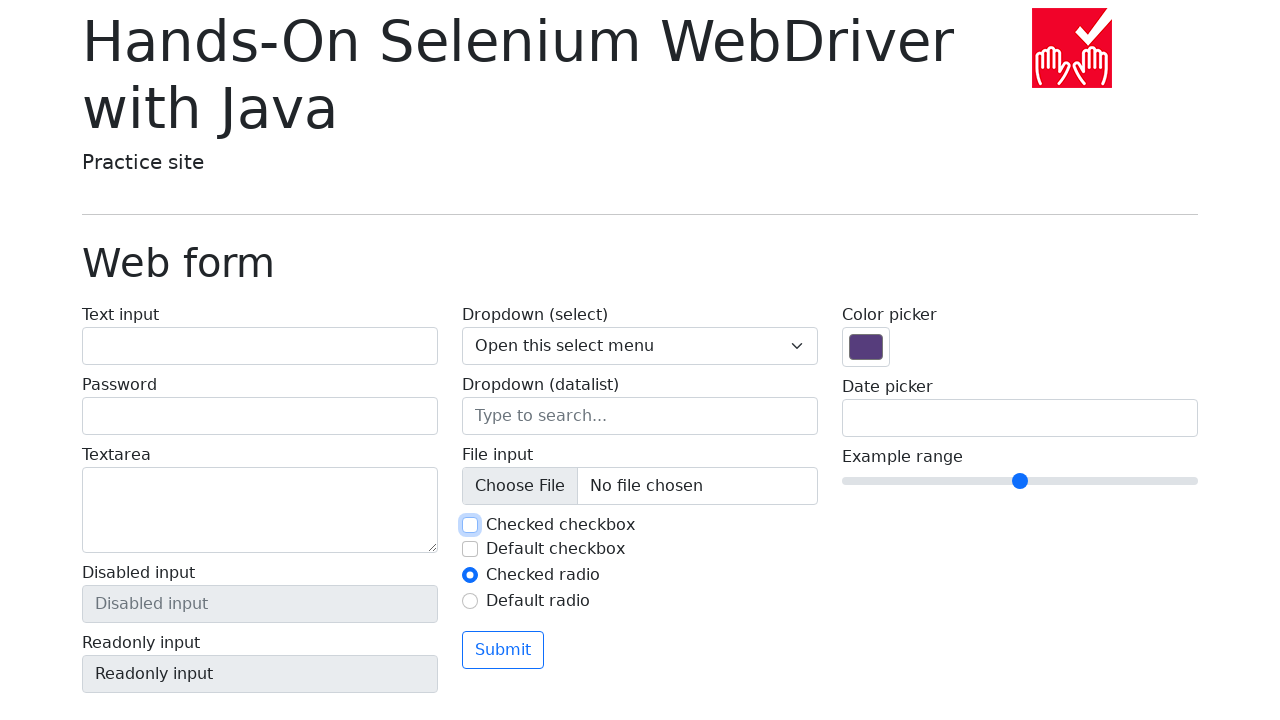

Verified that checkbox 'my-check-1' is now unchecked
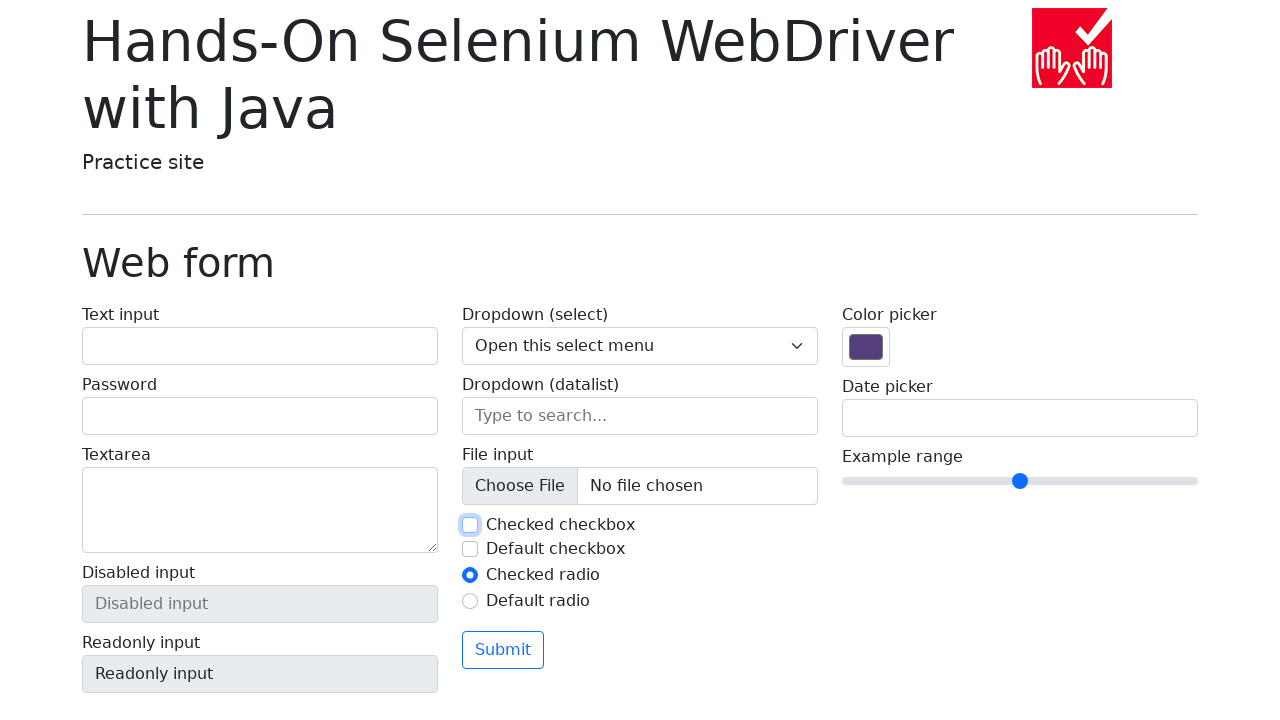

Located the default checkbox with id 'my-check-2'
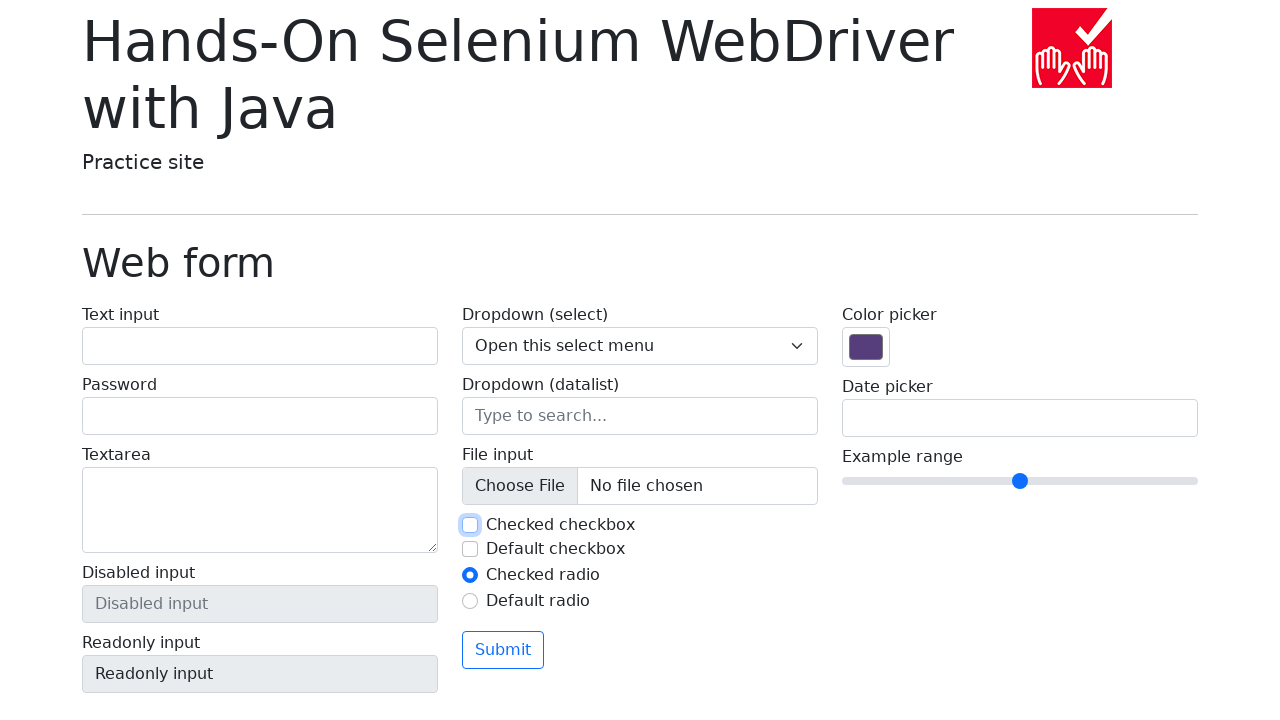

Verified that checkbox 'my-check-2' is unchecked
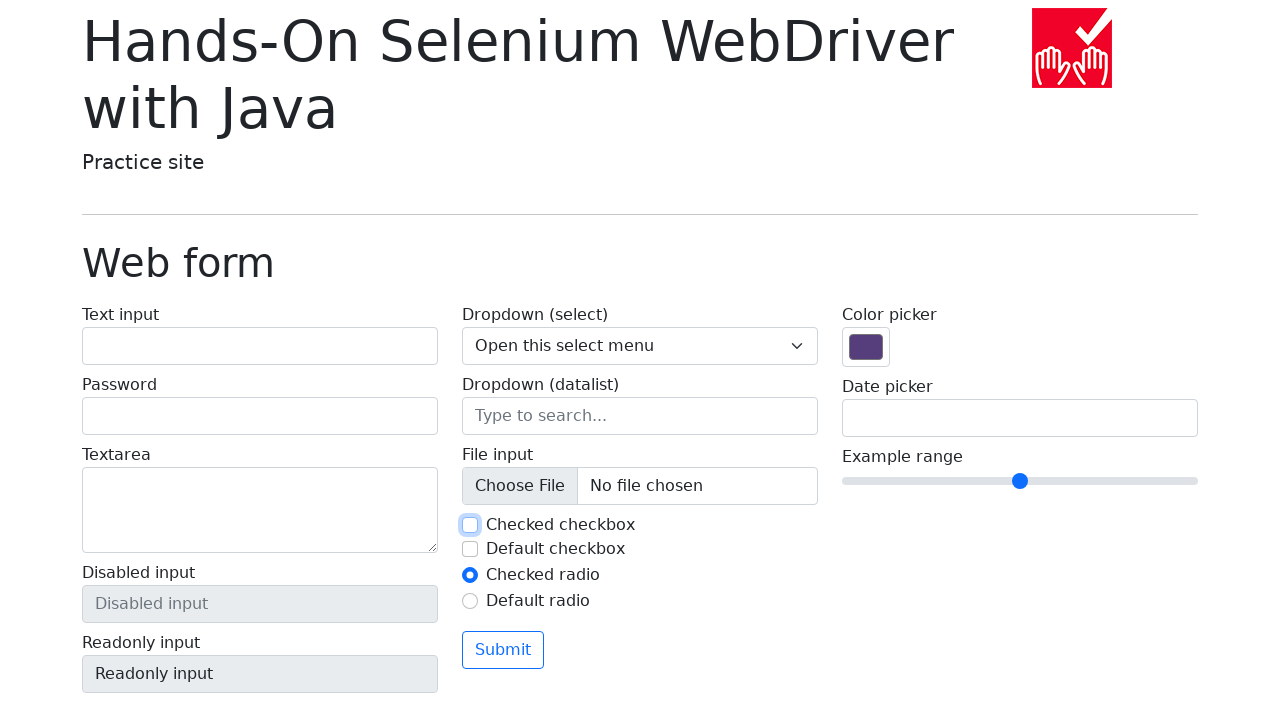

Clicked checkbox 'my-check-2' to check it at (470, 549) on #my-check-2
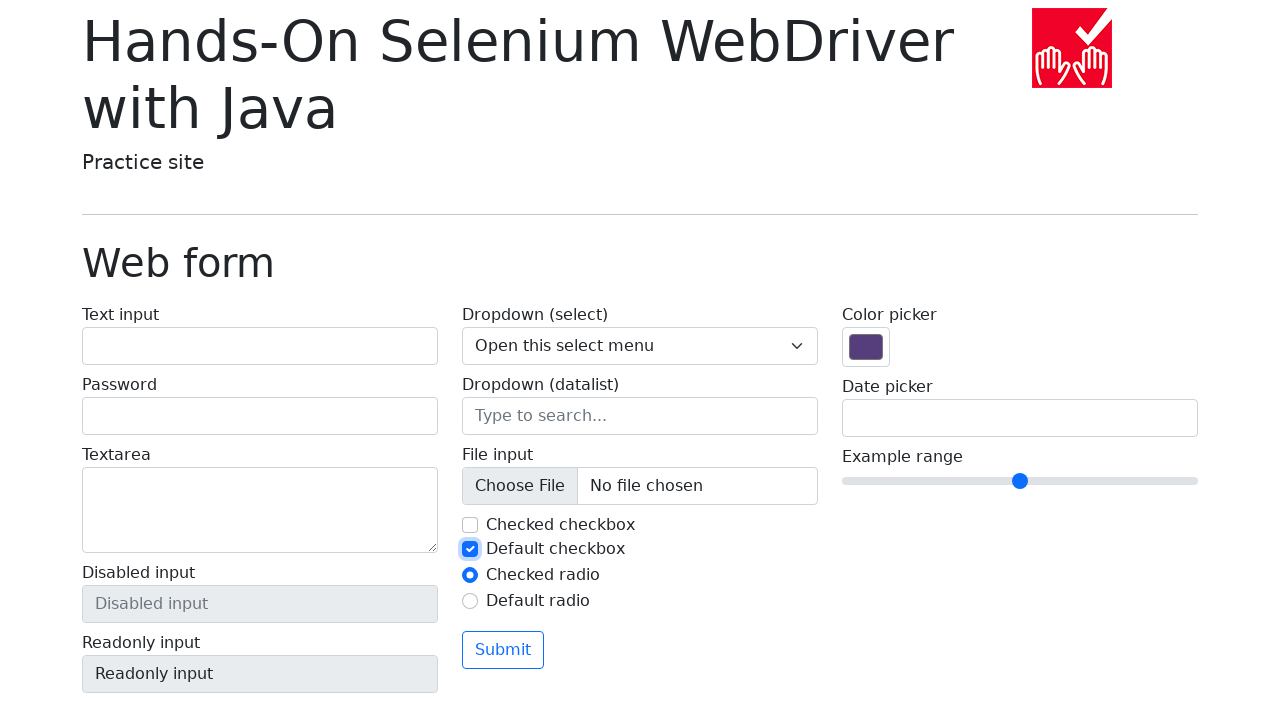

Verified that checkbox 'my-check-2' is now checked
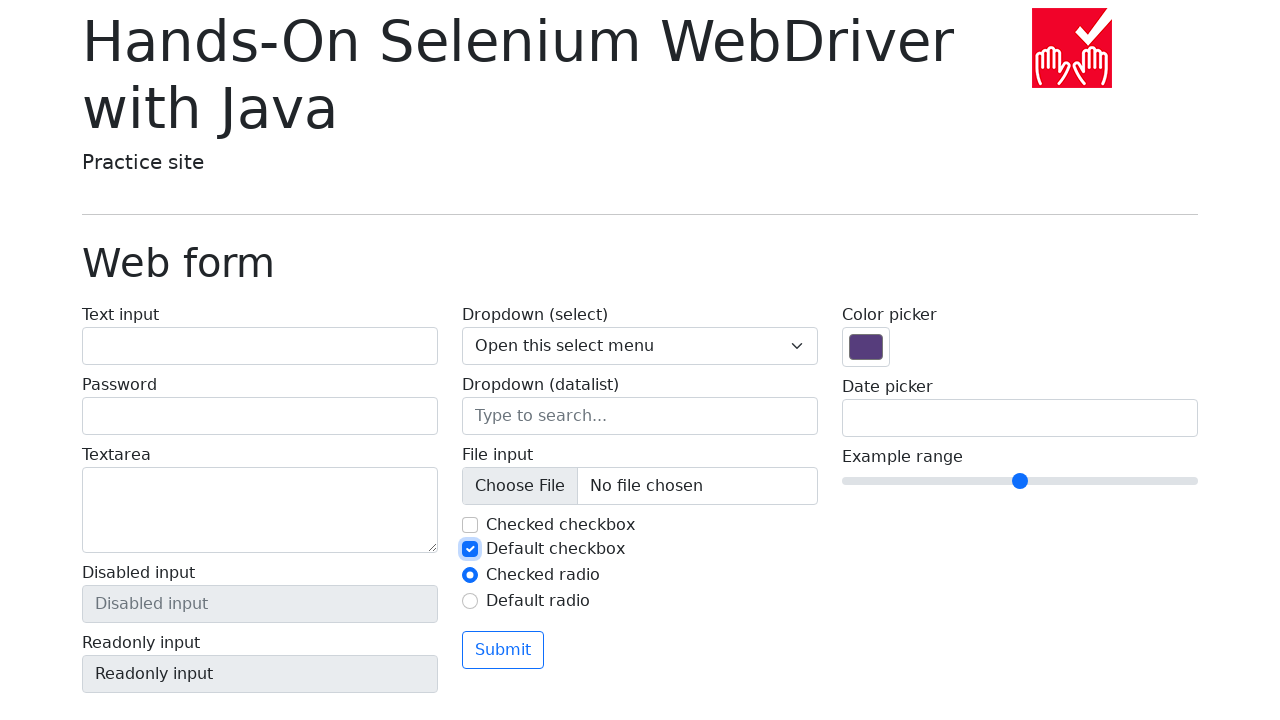

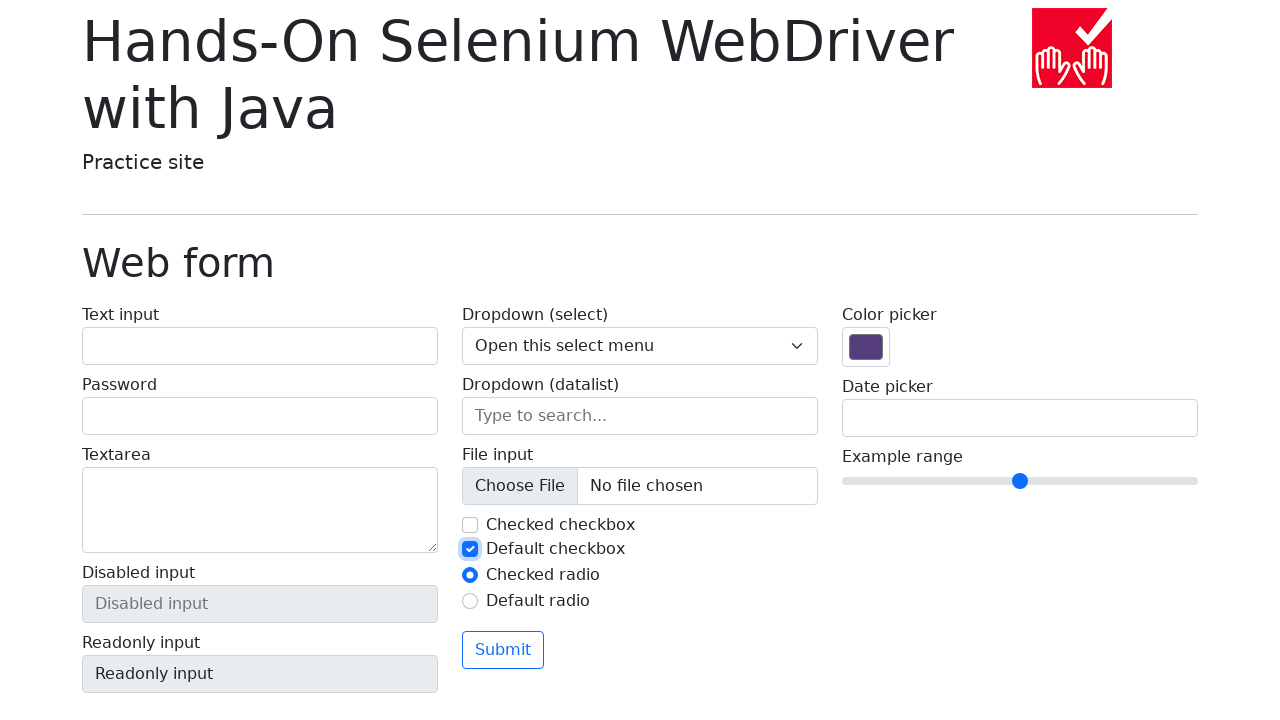